Tests the product search and add-to-cart functionality on a practice e-commerce site by searching for products containing "ca", verifying 4 products are visible, and adding specific items (third product and Cashews) to the cart.

Starting URL: https://rahulshettyacademy.com/seleniumPractise/#/

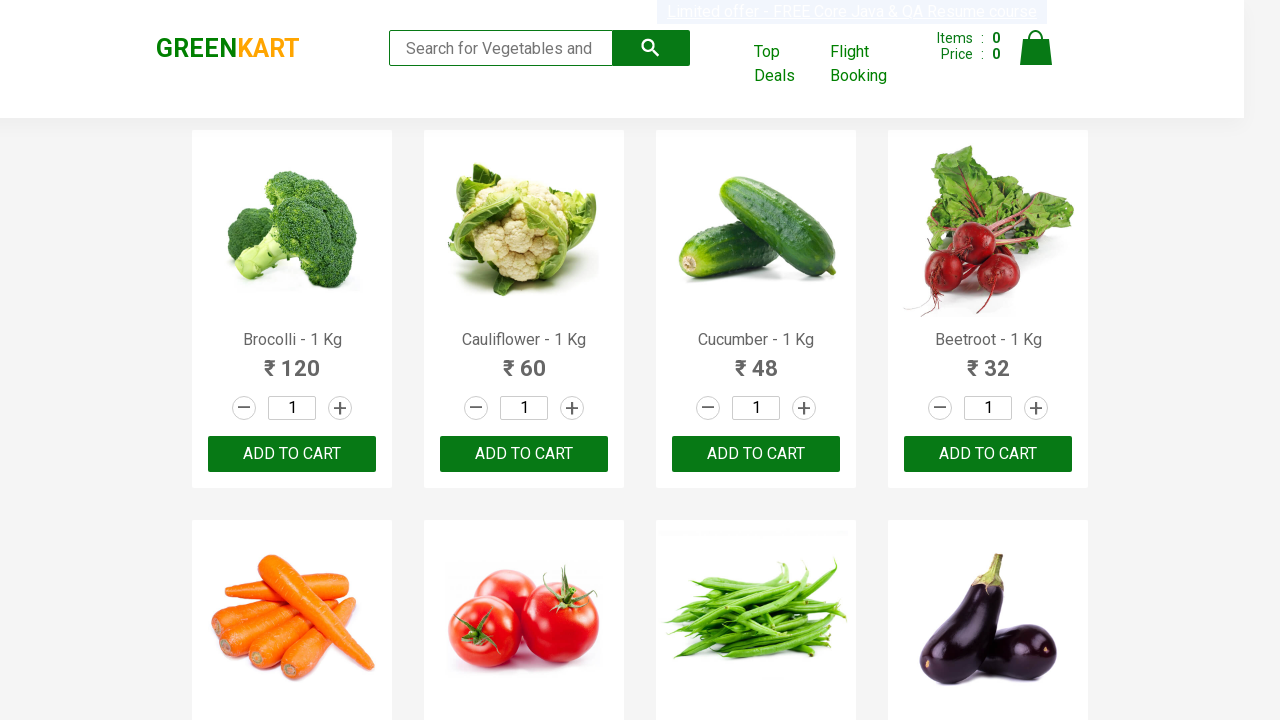

Filled search field with 'ca' on .search-keyword
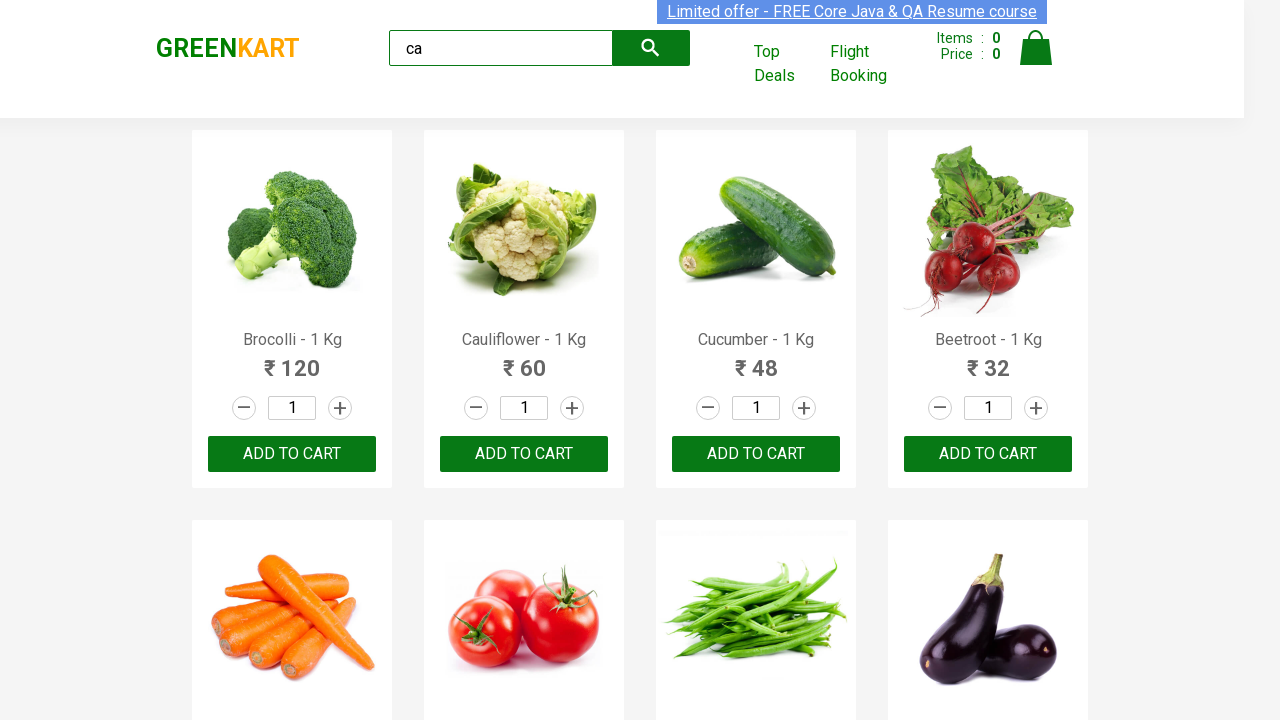

Waited 2 seconds for search results to load
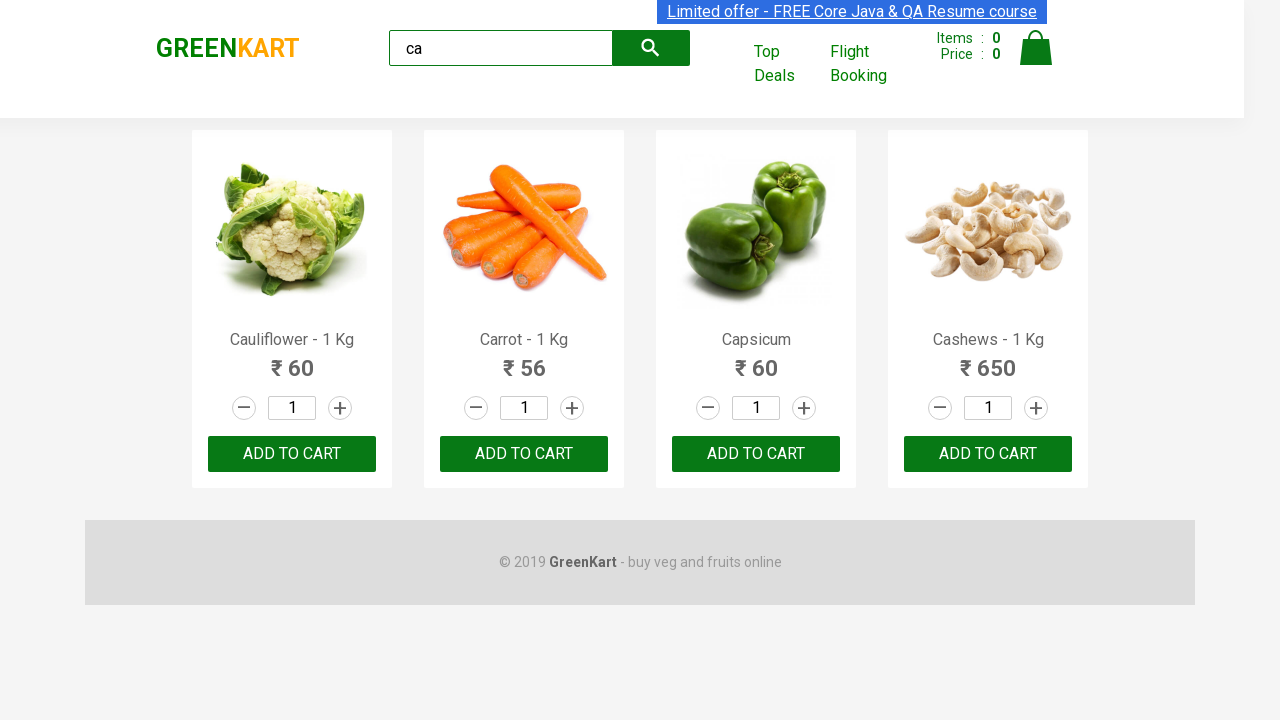

Product elements loaded and became visible
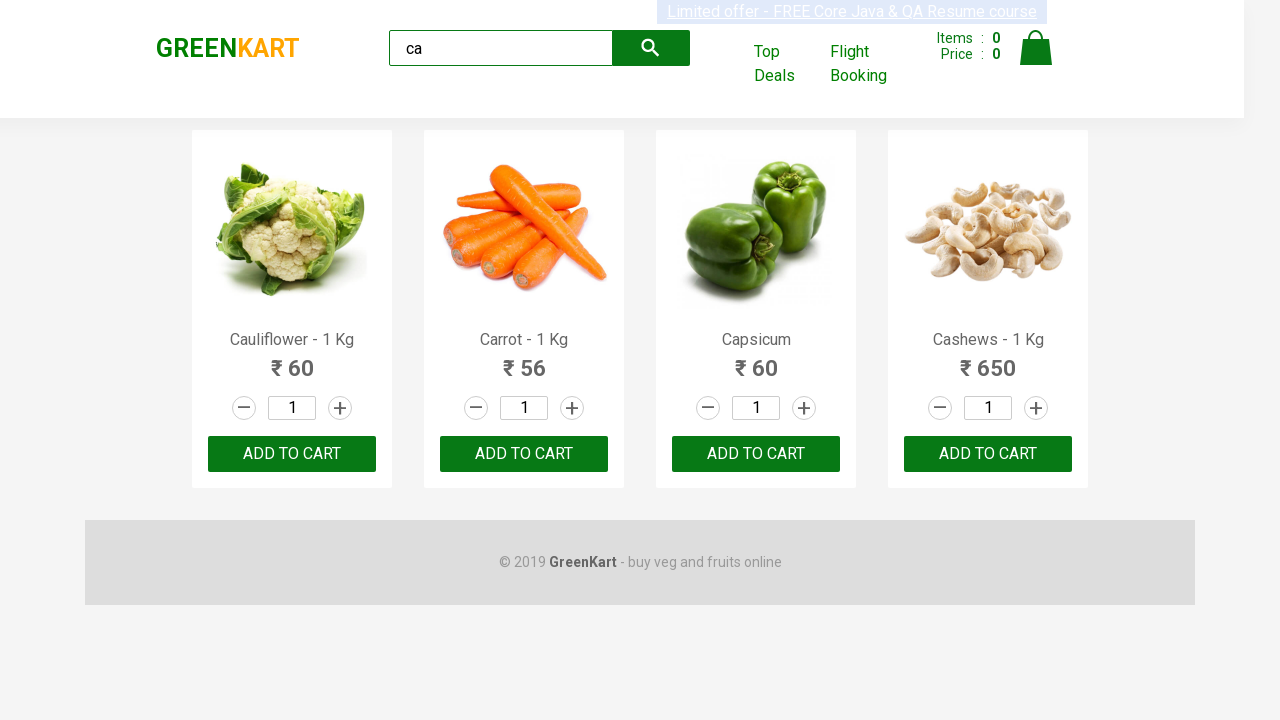

Verified 4 products are visible on the page
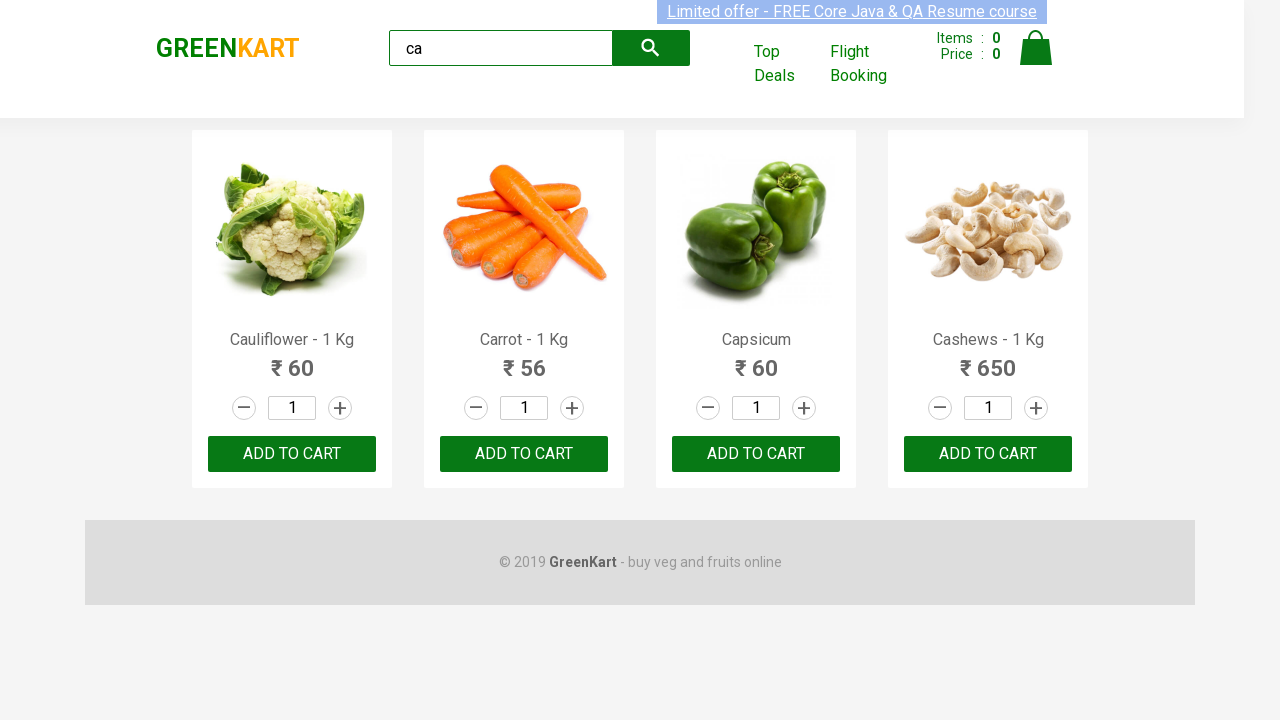

Clicked ADD TO CART button on the third product at (756, 454) on .products .product >> nth=2 >> text=ADD TO CART
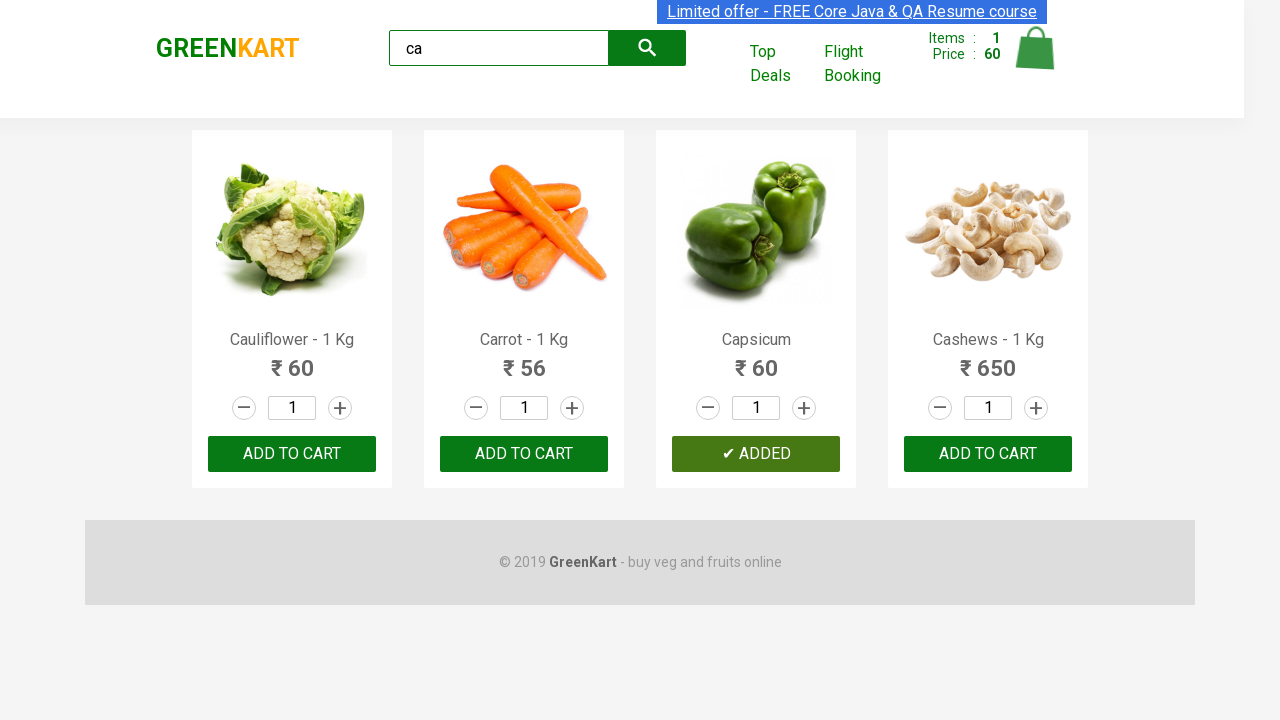

Found and clicked ADD TO CART button for Cashews product at (988, 454) on .products .product >> nth=3 >> button
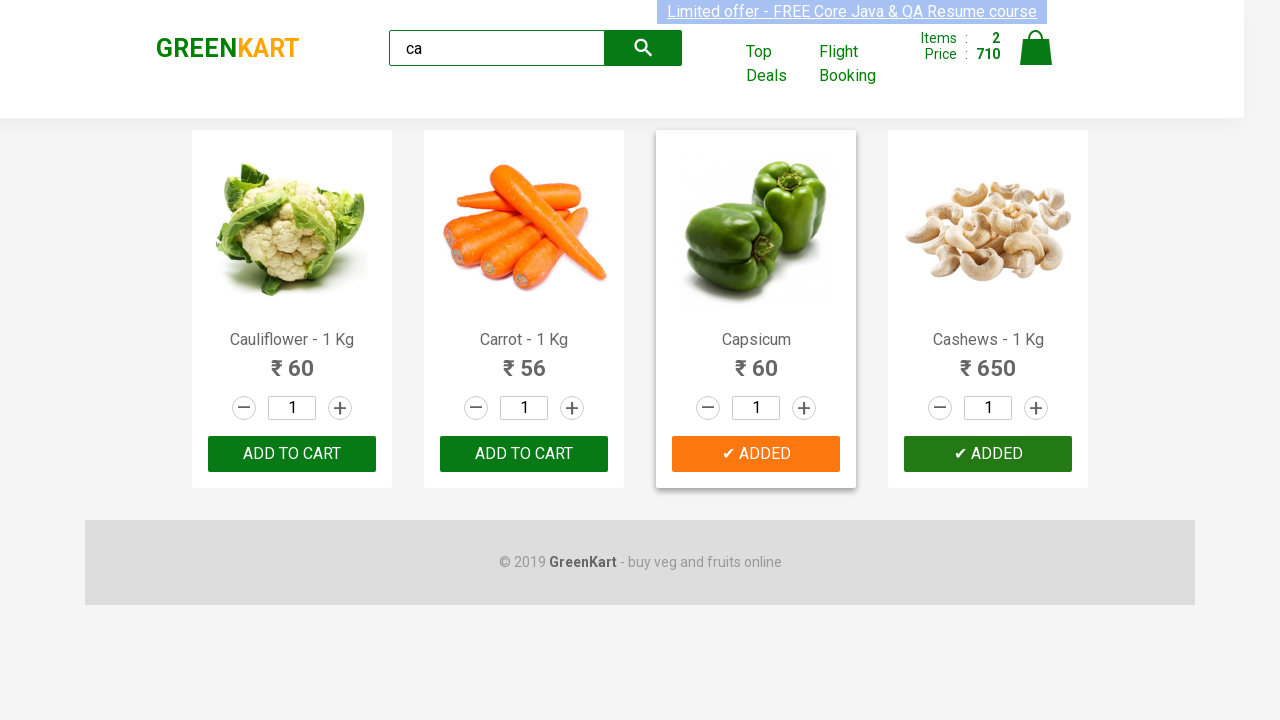

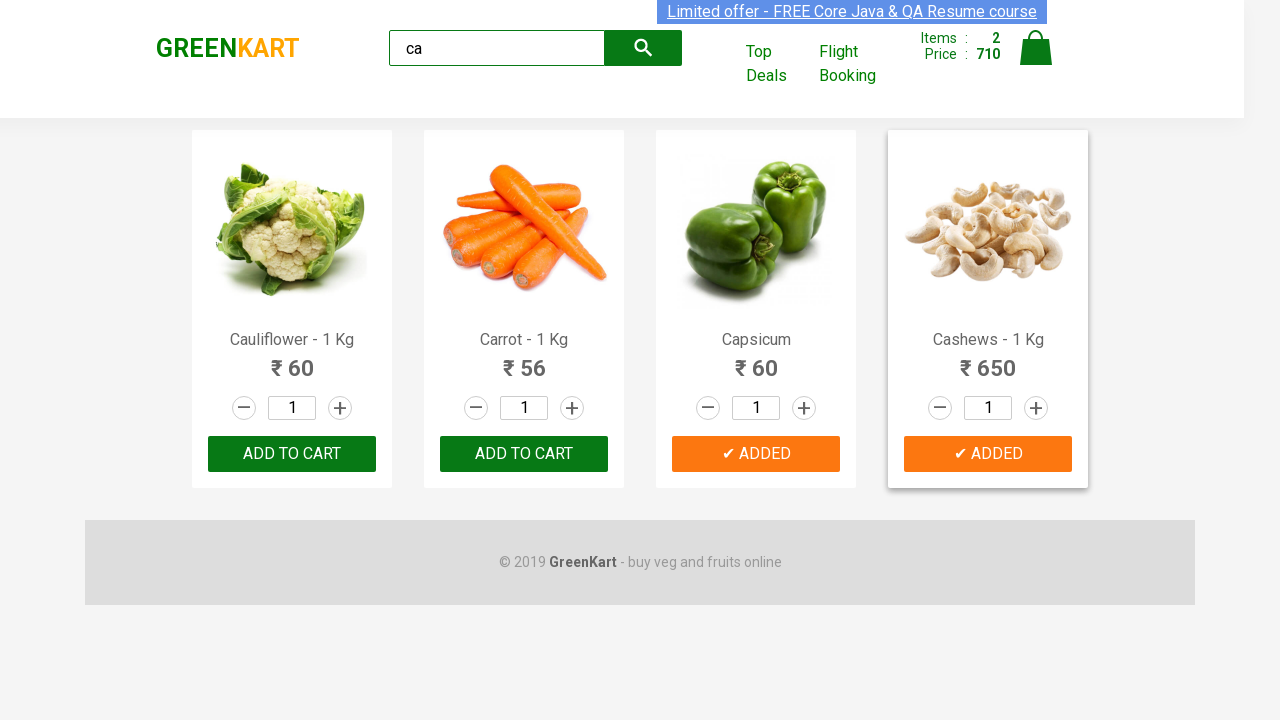